Tests Indian Railway's Erail website by searching for trains between two stations and extracting train information from the results table

Starting URL: https://erail.in/

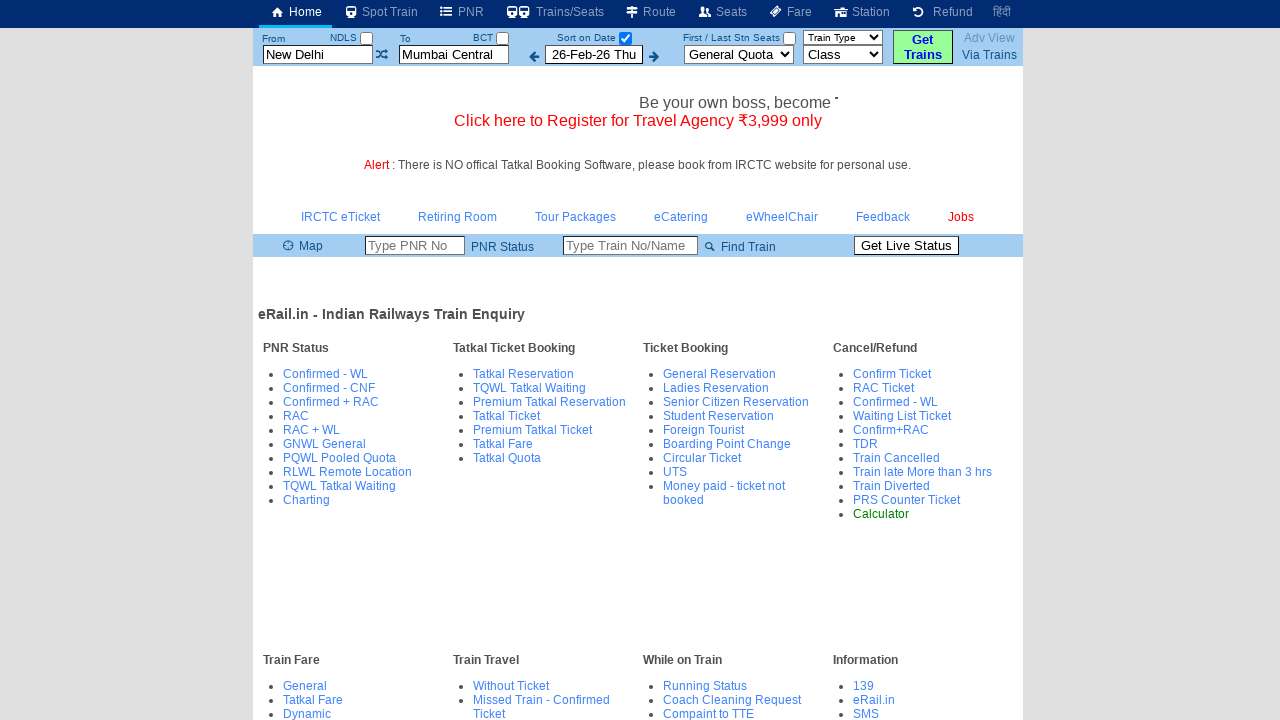

Cleared 'From' station field on #txtStationFrom
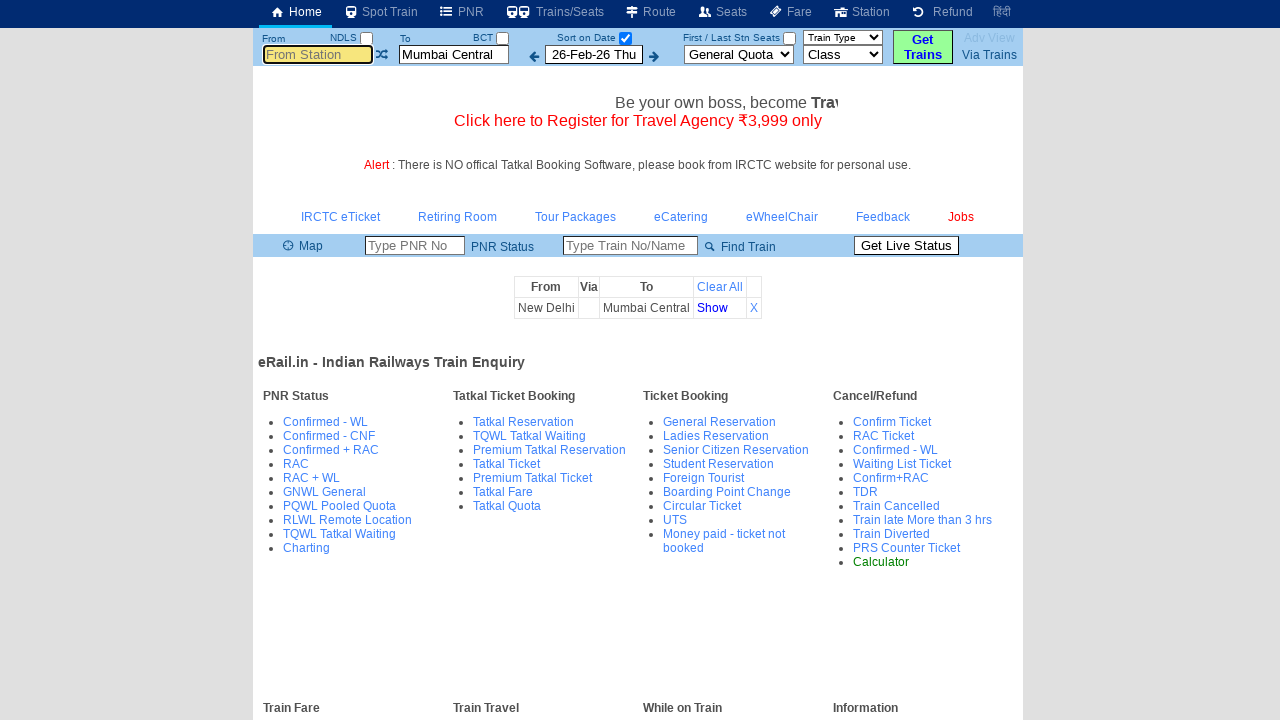

Filled 'From' station field with 'MAS' on #txtStationFrom
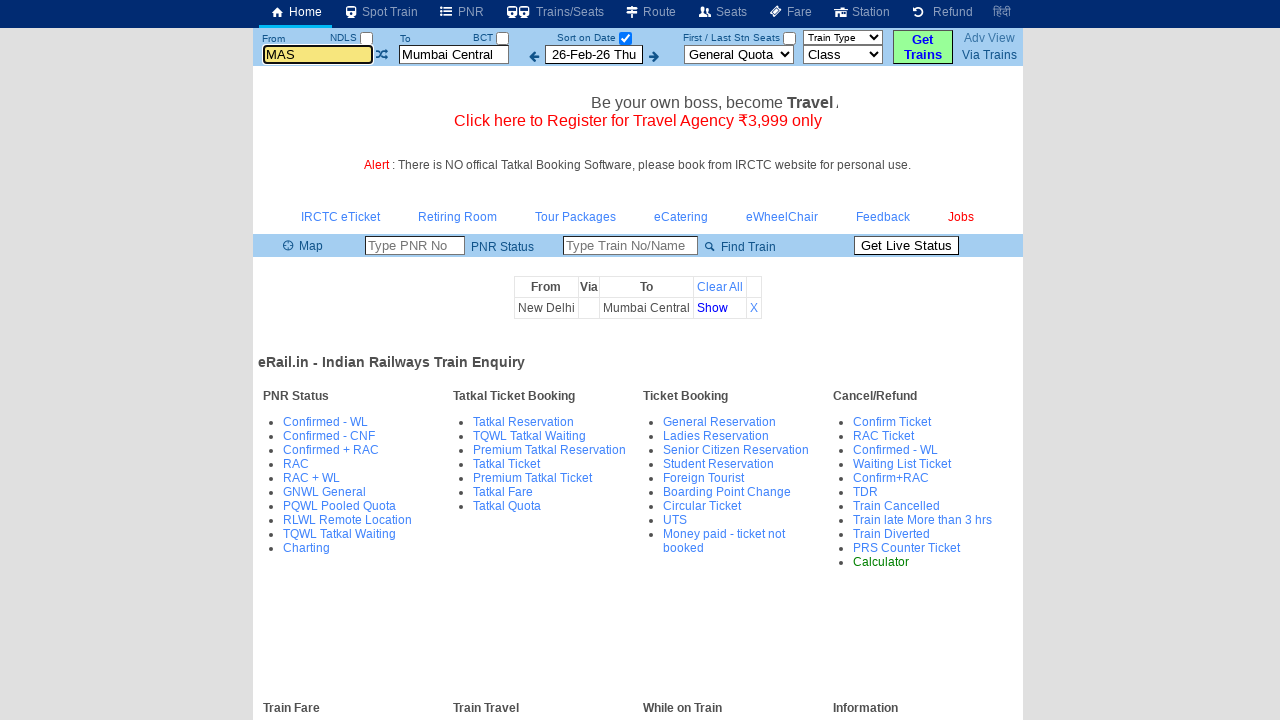

Pressed Enter to confirm 'From' station on #txtStationFrom
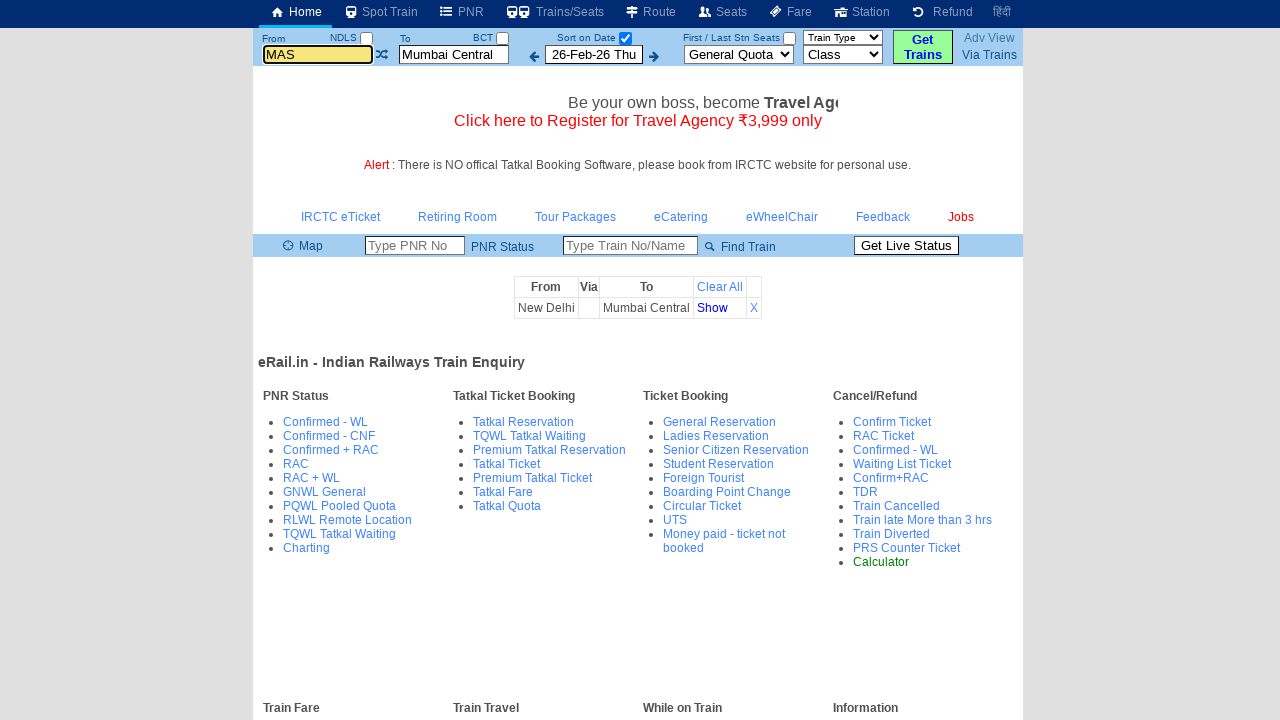

Cleared 'To' station field on #txtStationTo
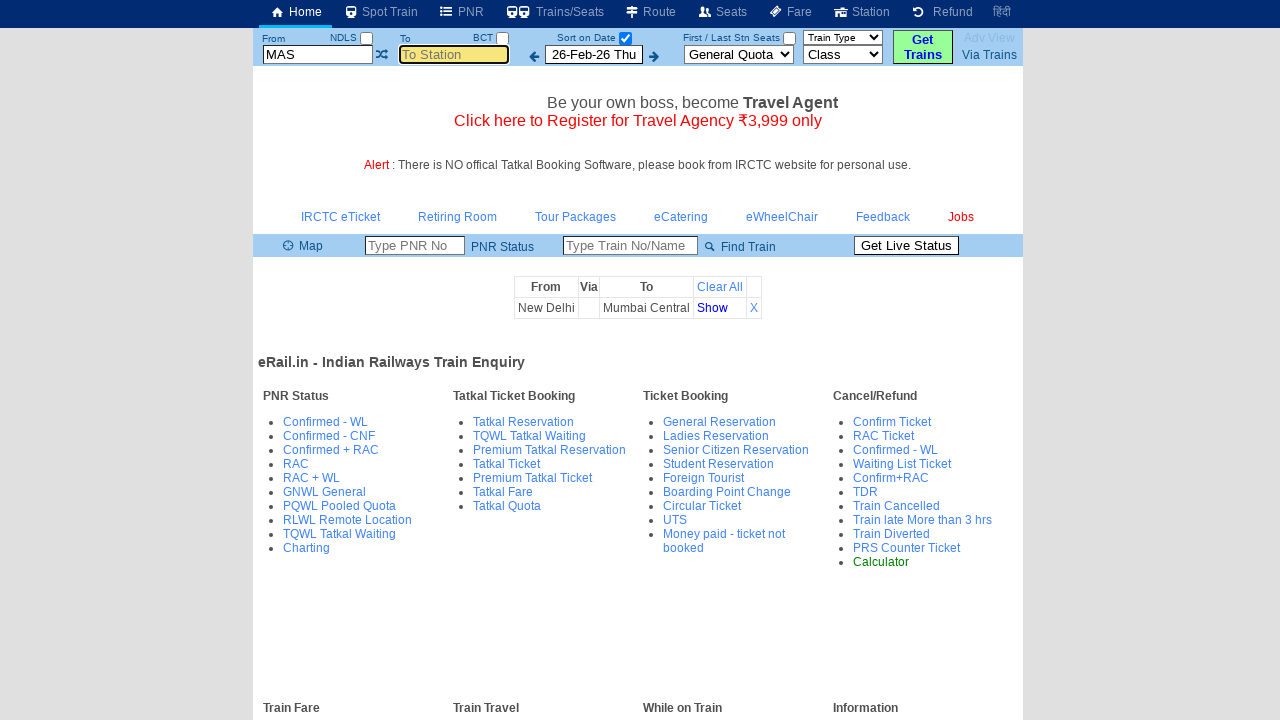

Filled 'To' station field with 'MDU' on #txtStationTo
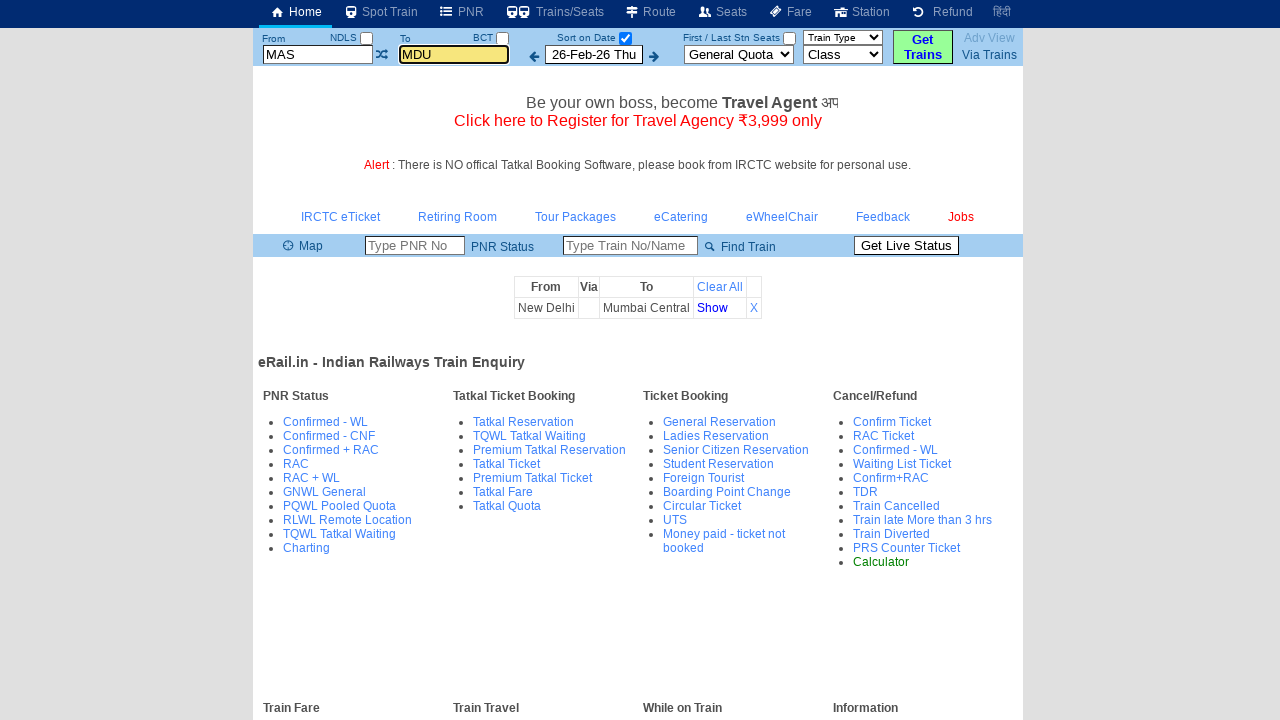

Pressed Enter to confirm 'To' station on #txtStationTo
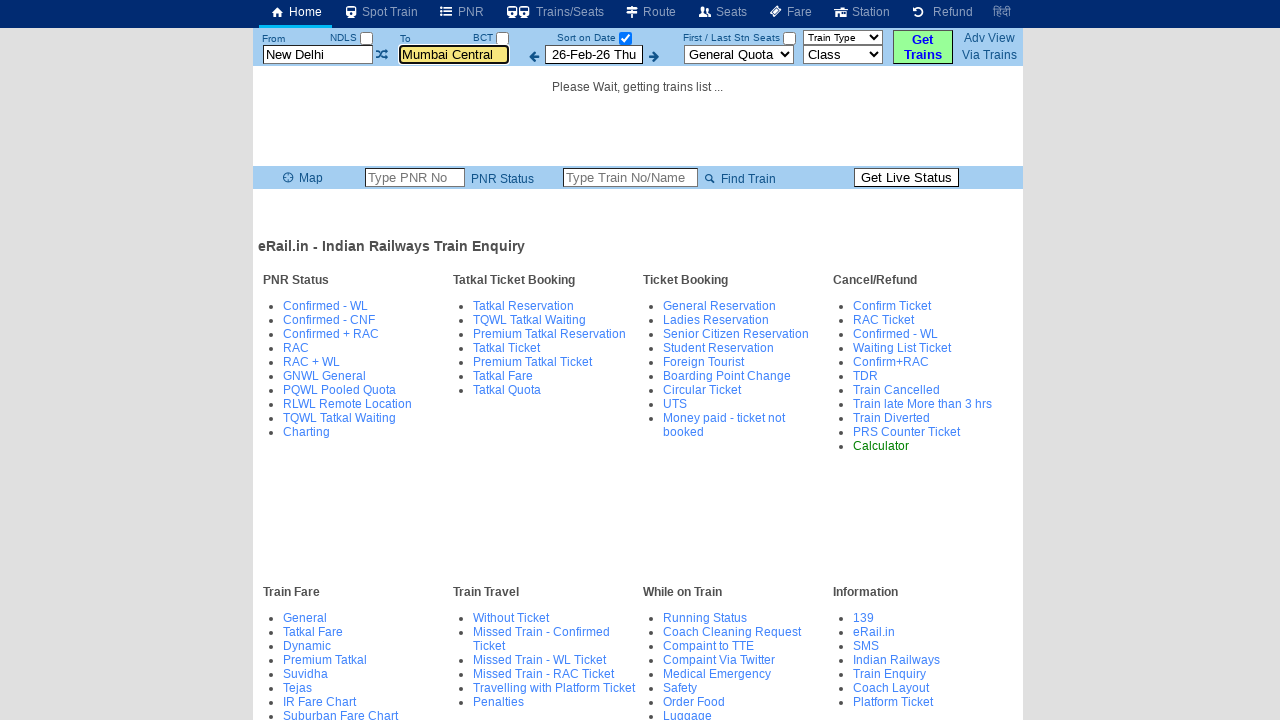

Unchecked 'Select Date Only' checkbox to view all trains at (625, 38) on #chkSelectDateOnly
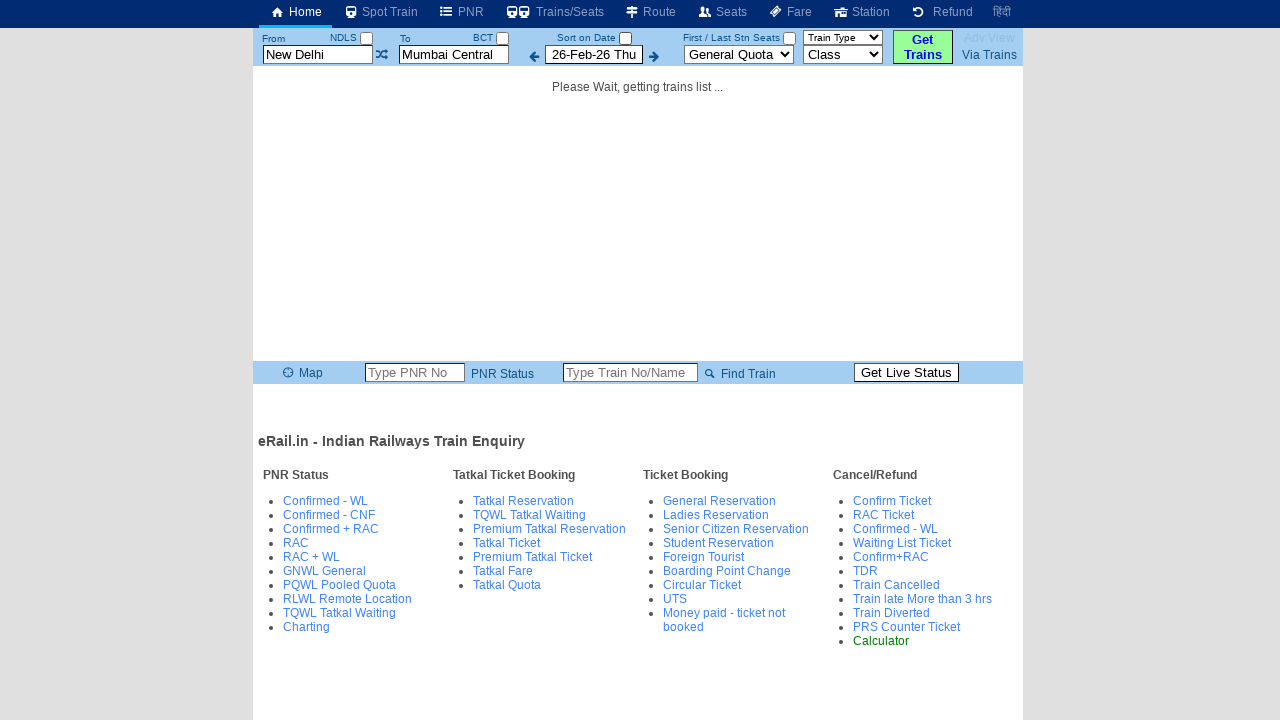

Train results table loaded successfully
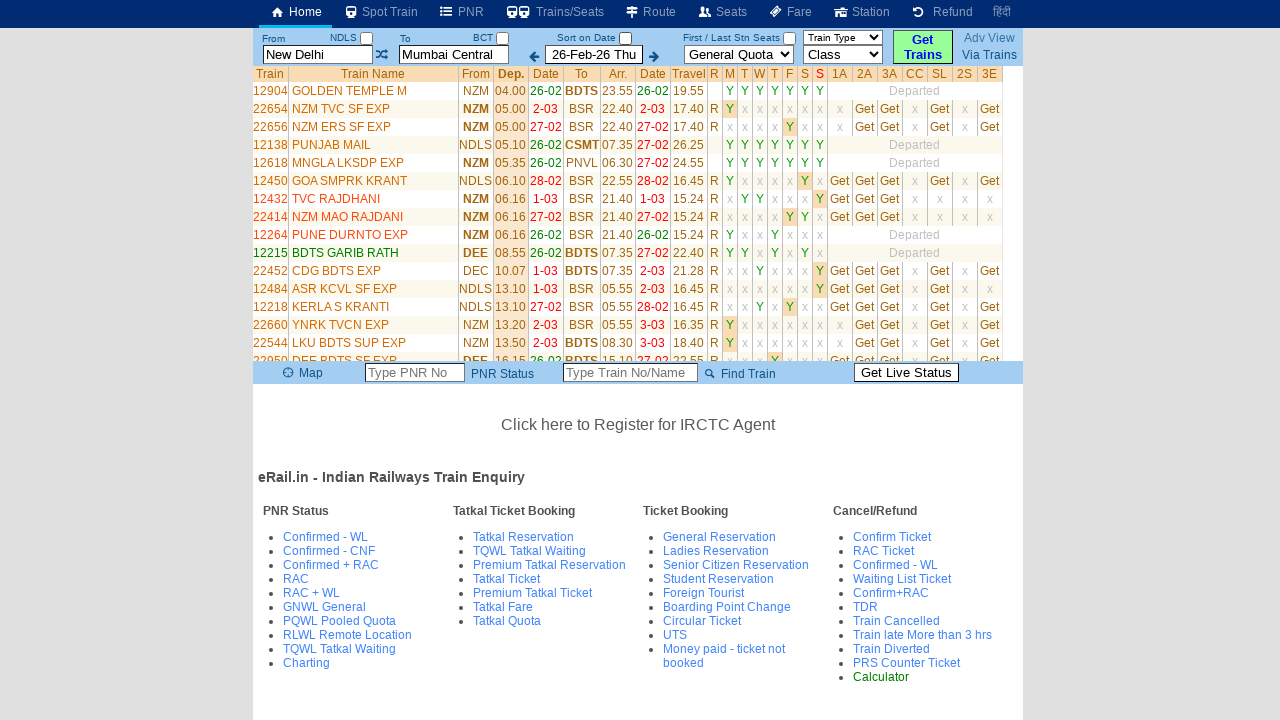

Extracted all train names from results table
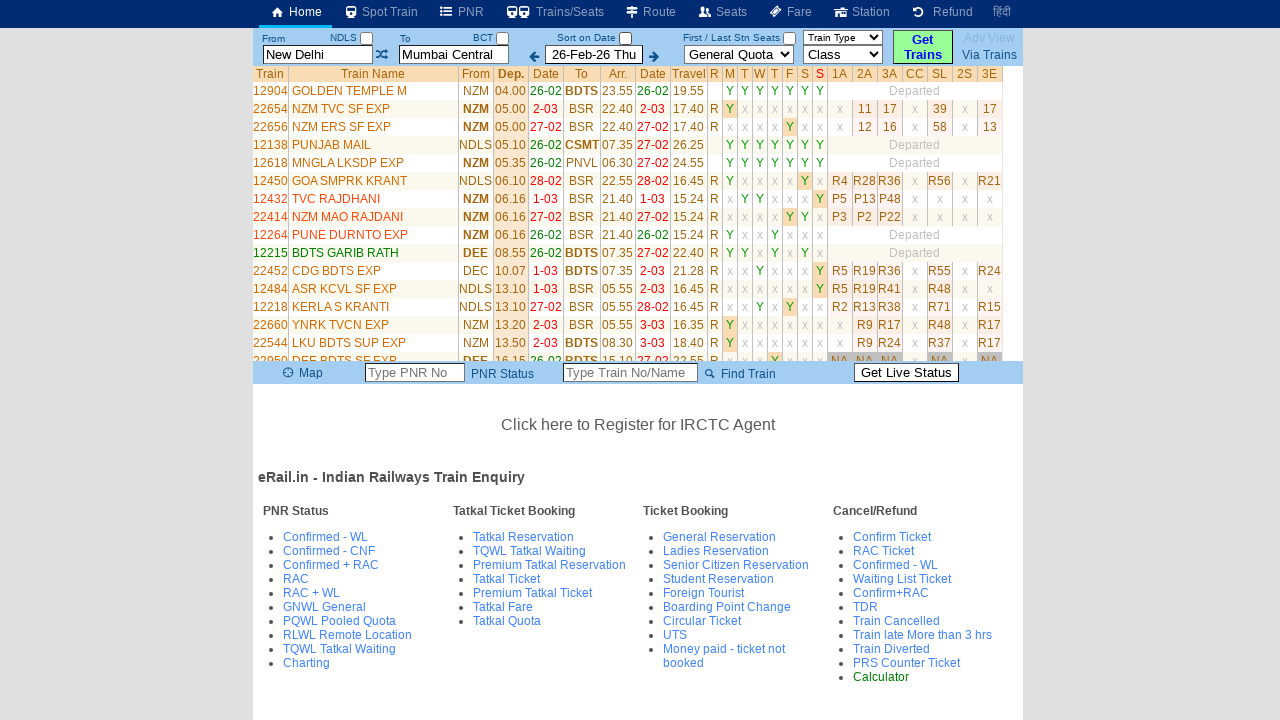

Extracted all train numbers from results table
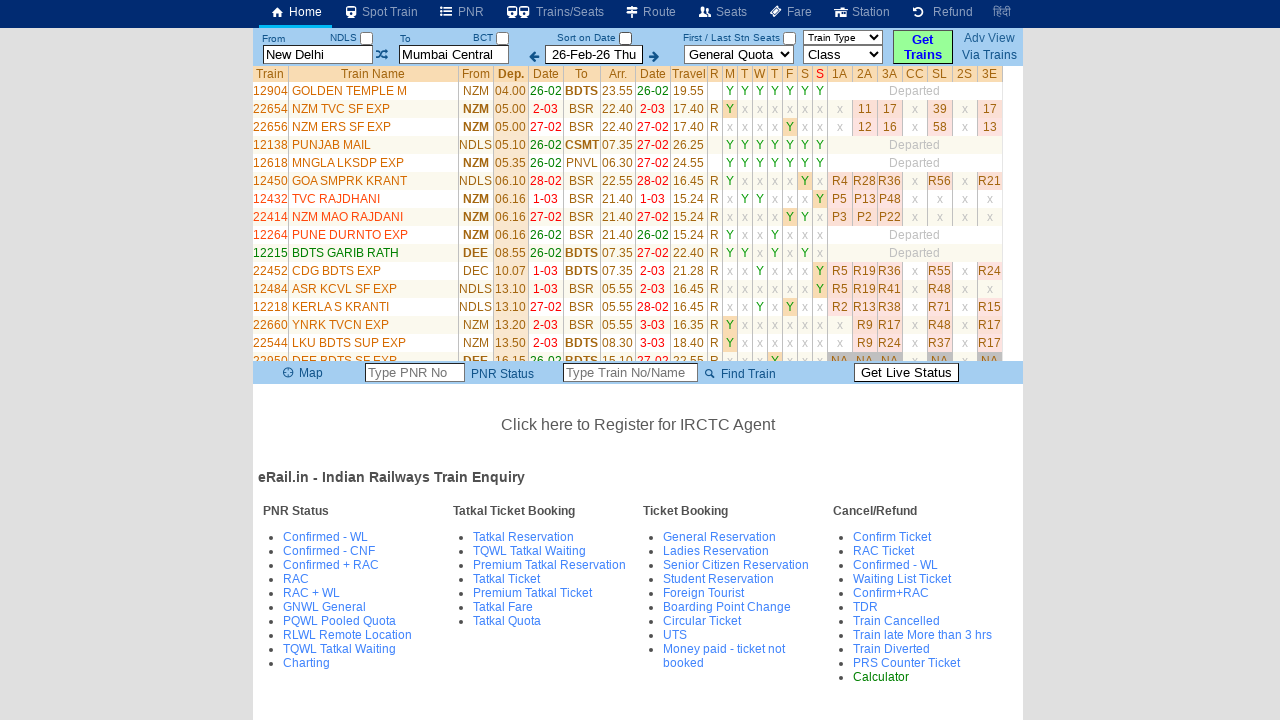

Verified train names found: 34 trains
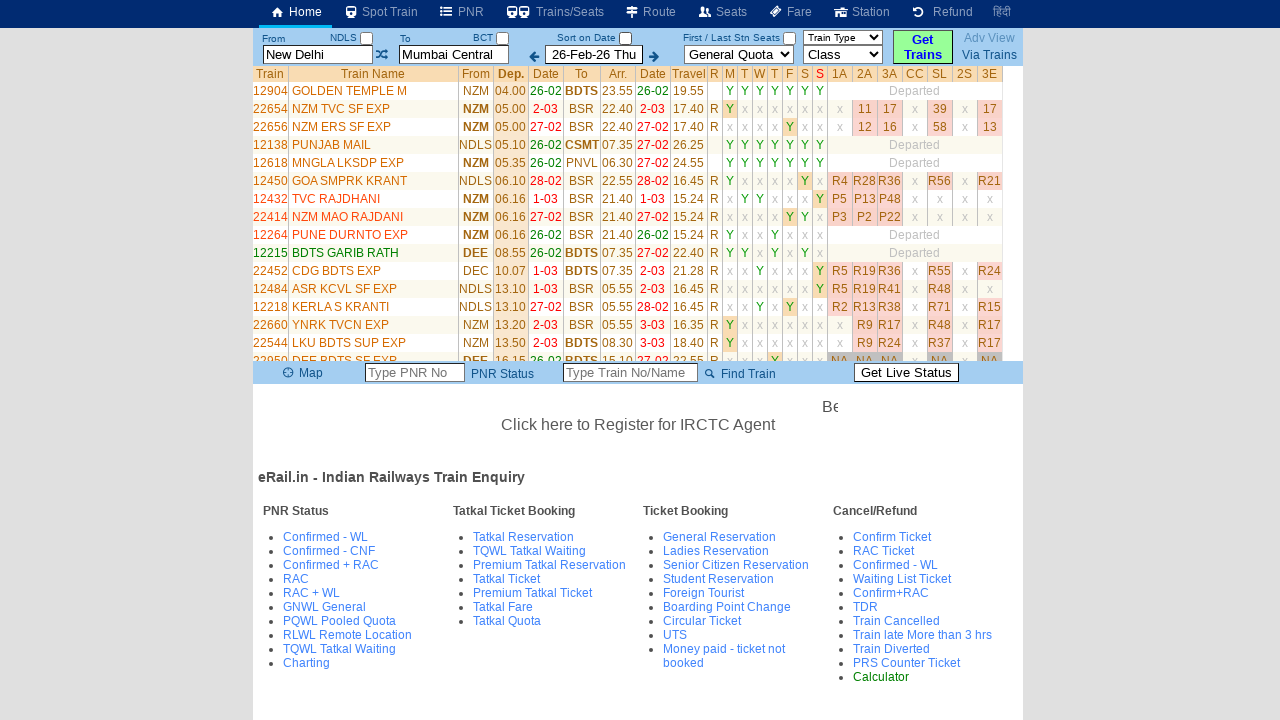

Verified train numbers found: 34 trains
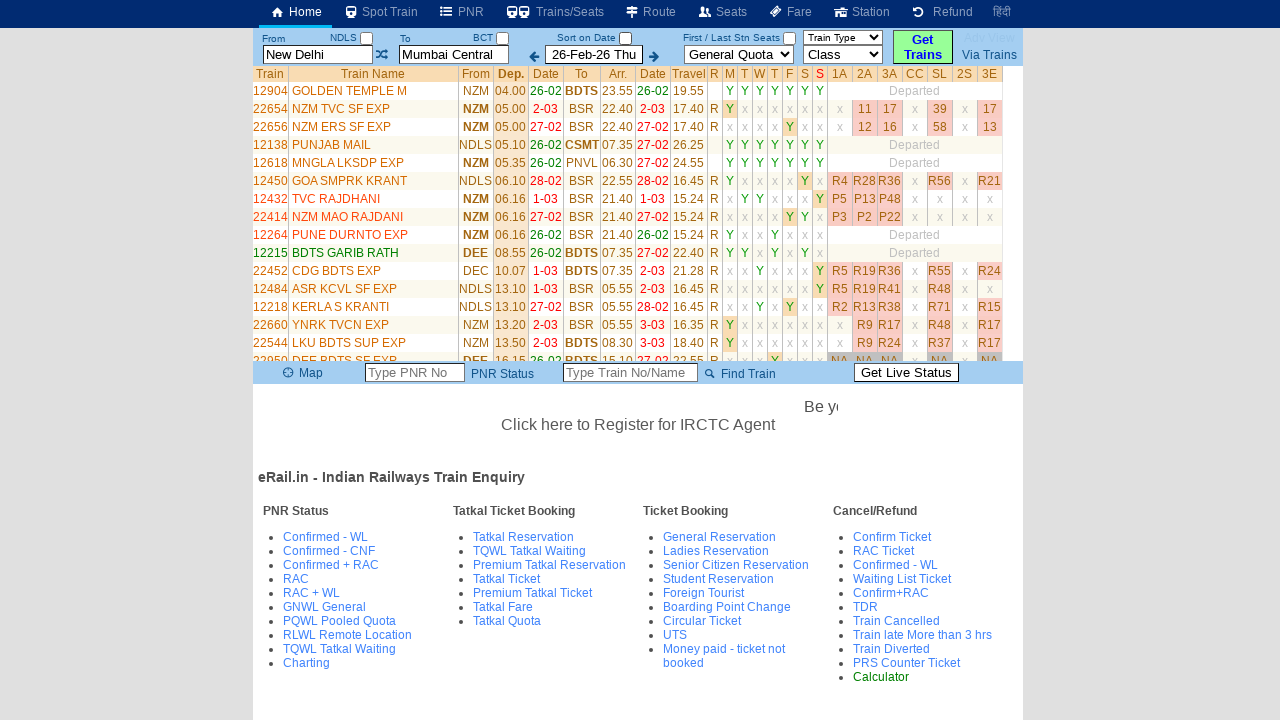

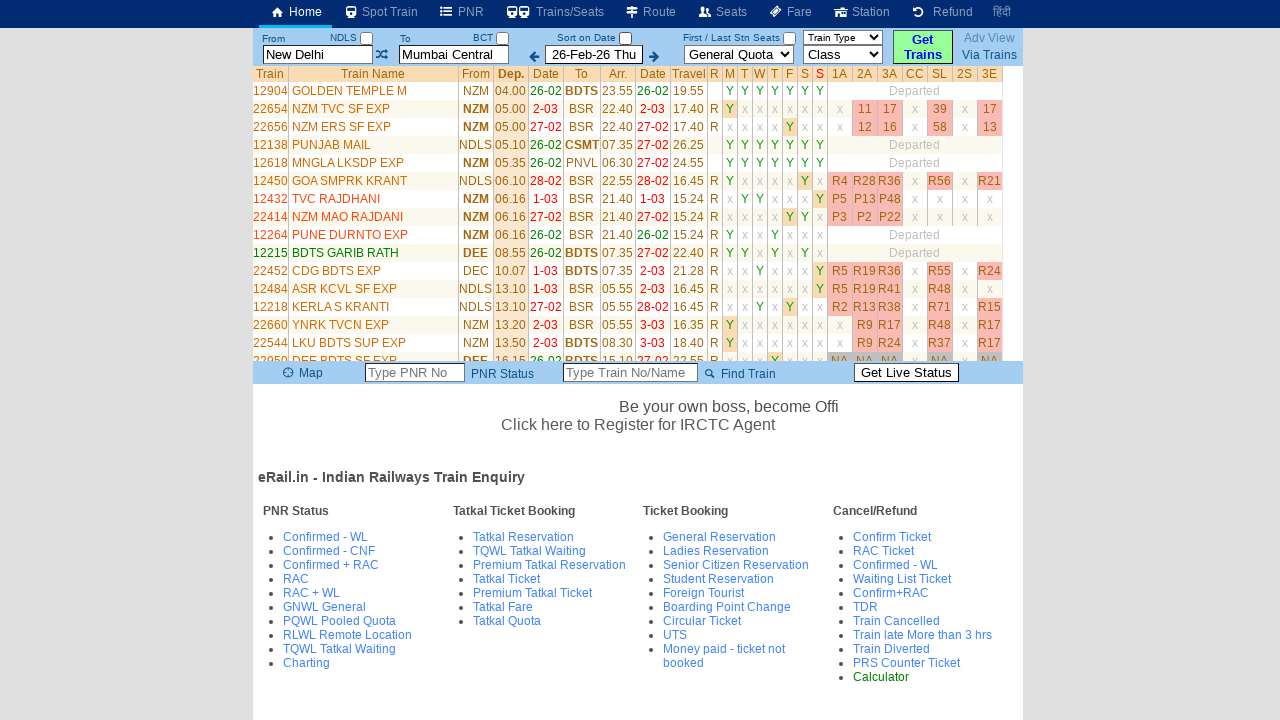